Tests JavaScript confirm dialog by clicking a button, dismissing the confirm dialog, and verifying the result text

Starting URL: http://the-internet.herokuapp.com/javascript_alerts

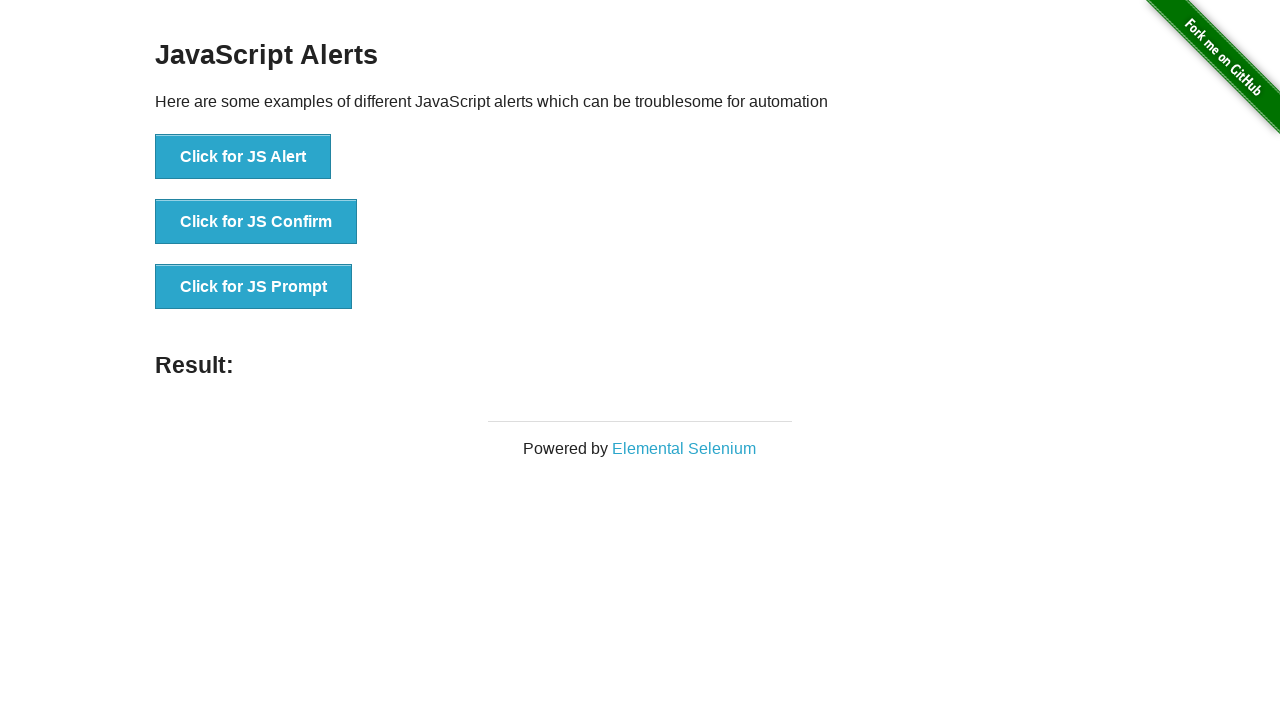

Set up dialog handler to dismiss confirm dialogs
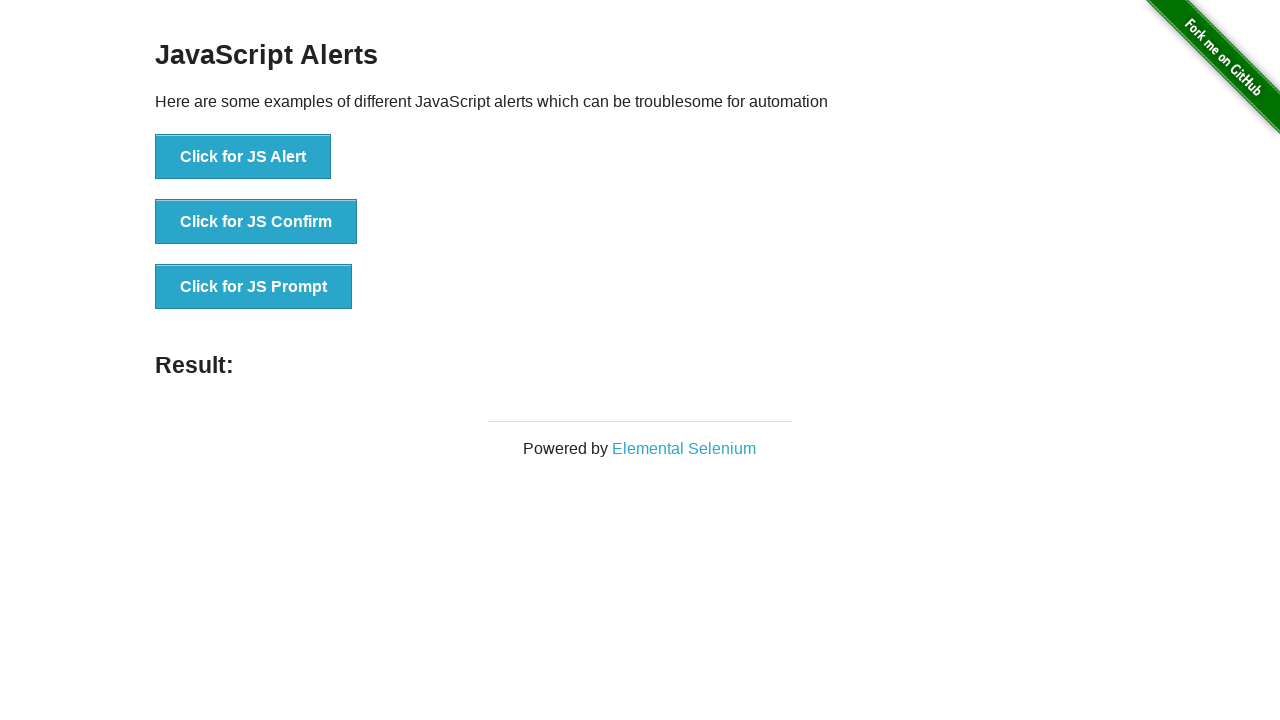

Clicked 'Click for JS Confirm' button to trigger JavaScript confirm dialog at (256, 222) on xpath=//button[text()='Click for JS Confirm']
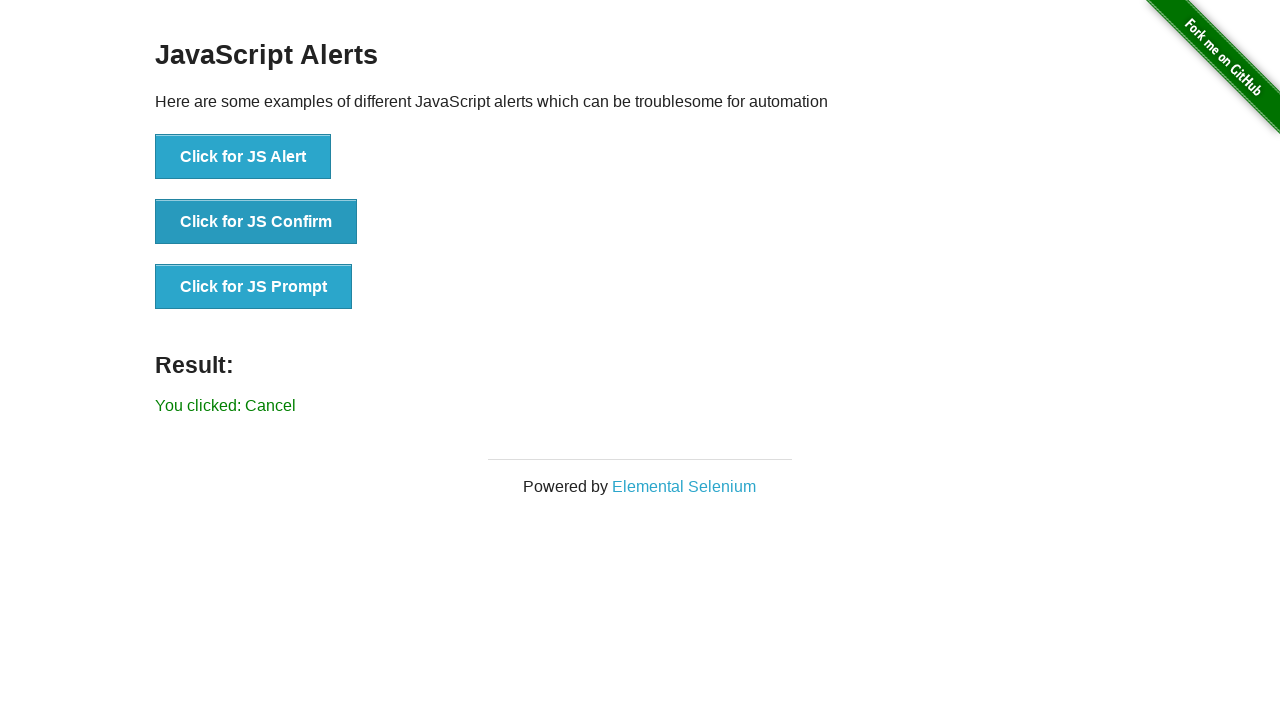

Result element loaded after confirming dialog was dismissed
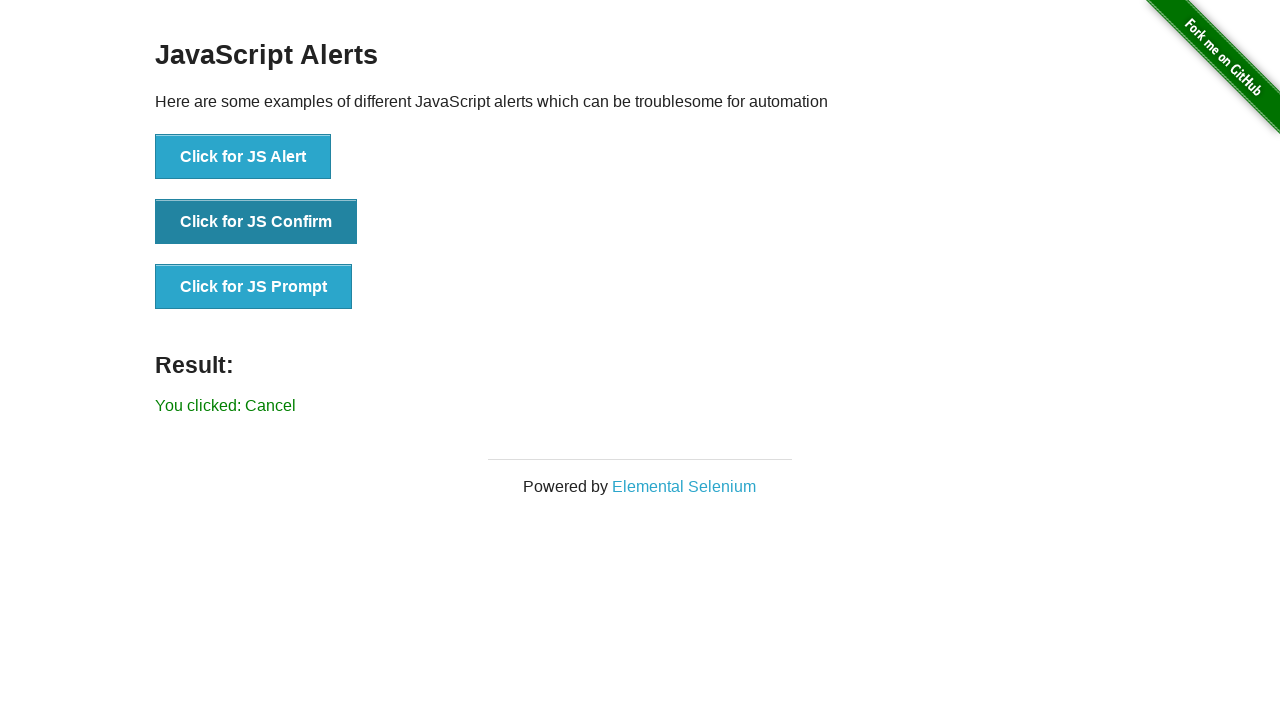

Verified result text contains 'You clicked: Cancel'
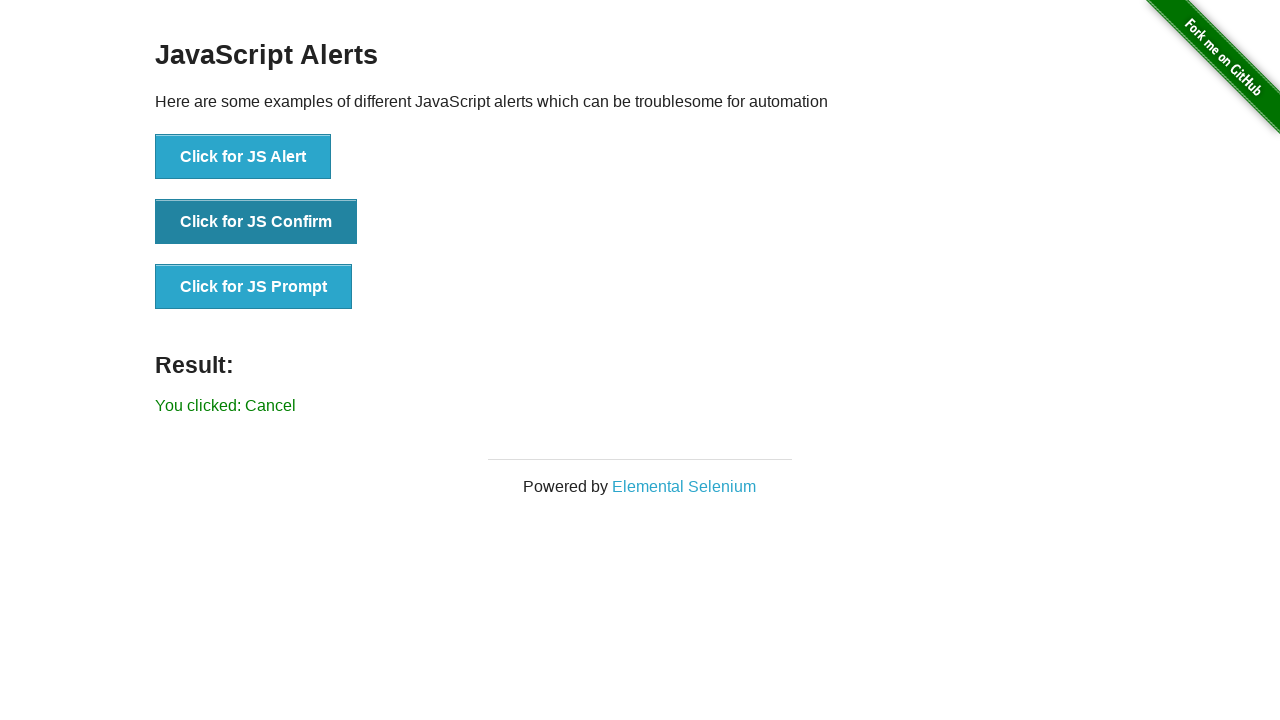

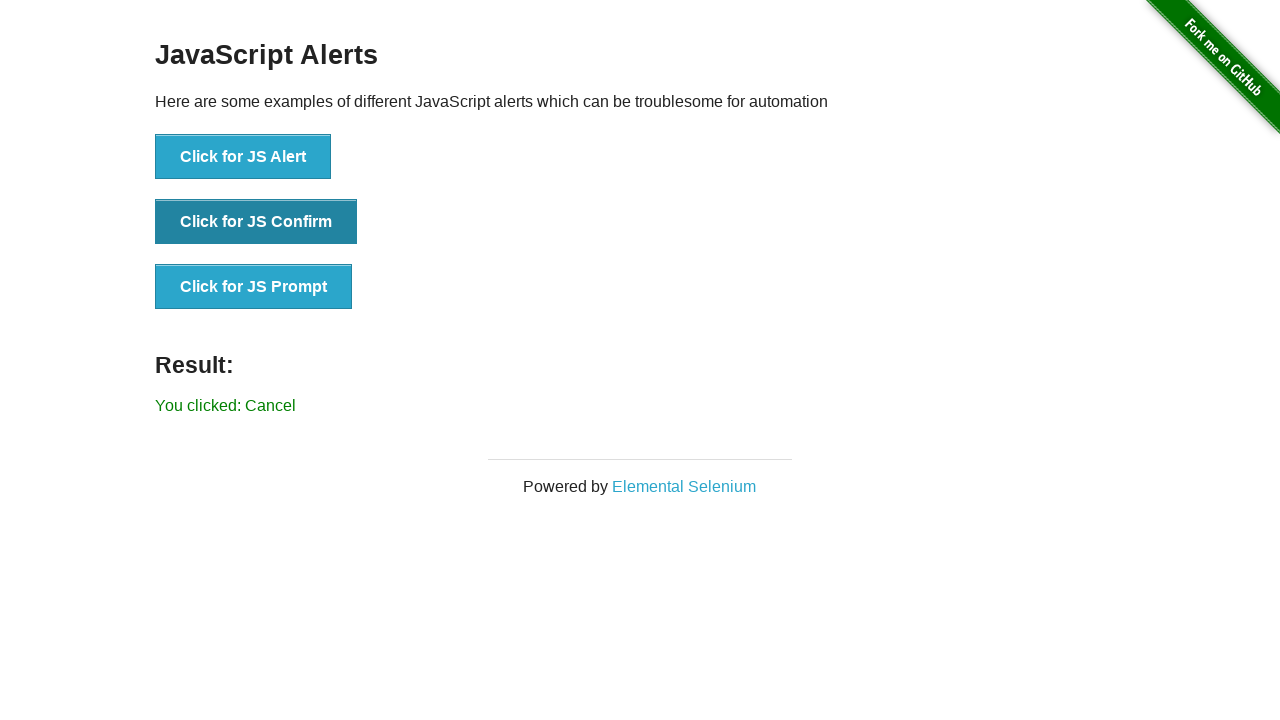